Tests autocomplete dropdown functionality by typing a partial query and using arrow keys to select an option from the suggestions

Starting URL: https://rahulshettyacademy.com/dropdownsPractise/

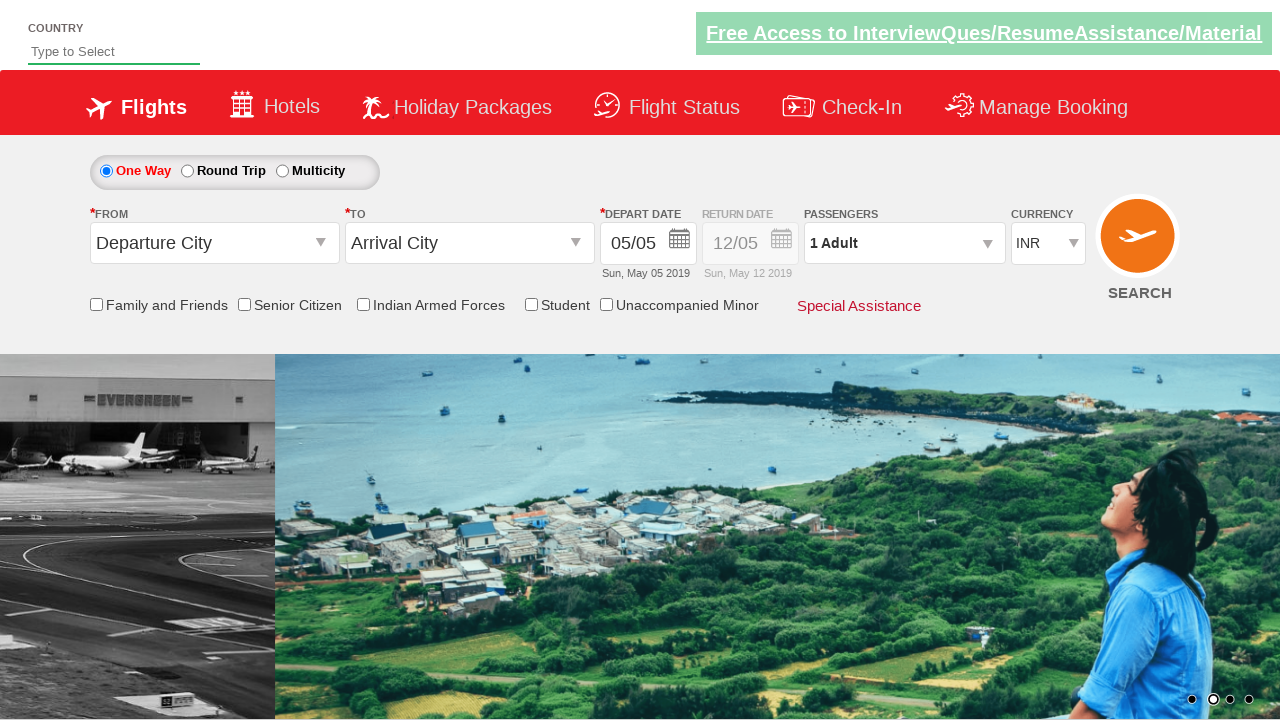

Filled autocomplete input field with 'Ban' on input#autosuggest
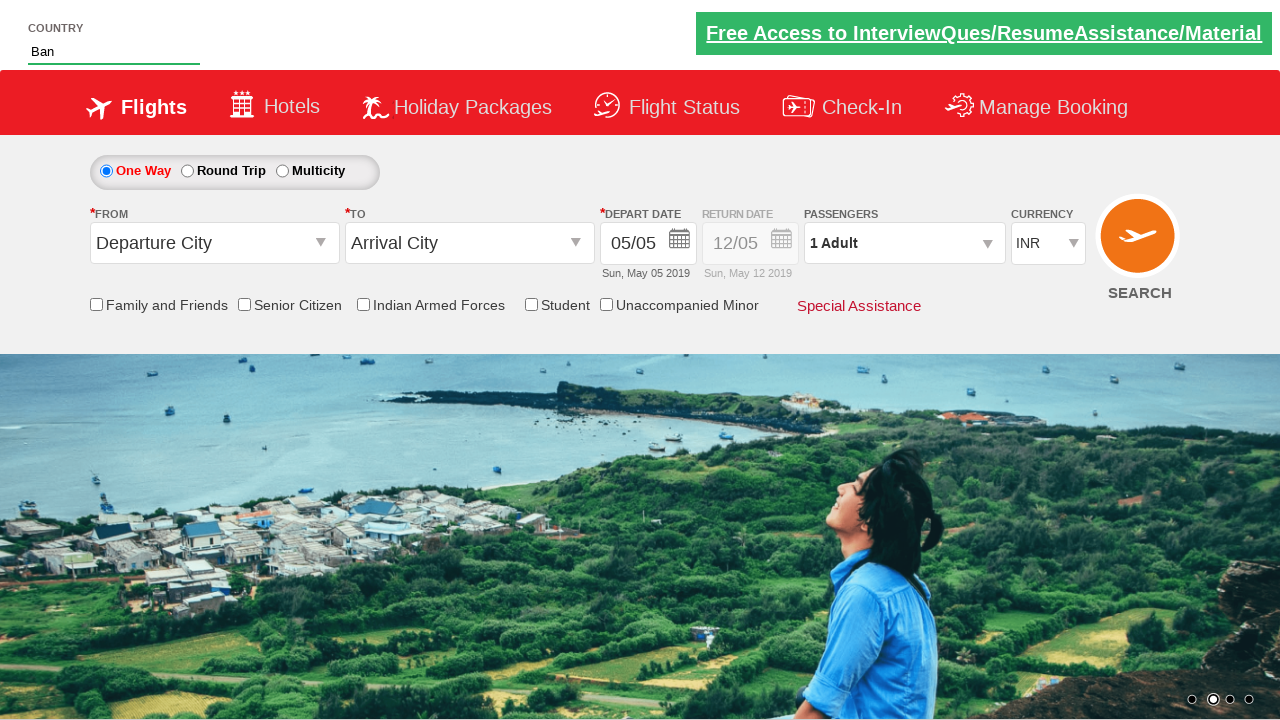

Waited for autocomplete suggestions to appear
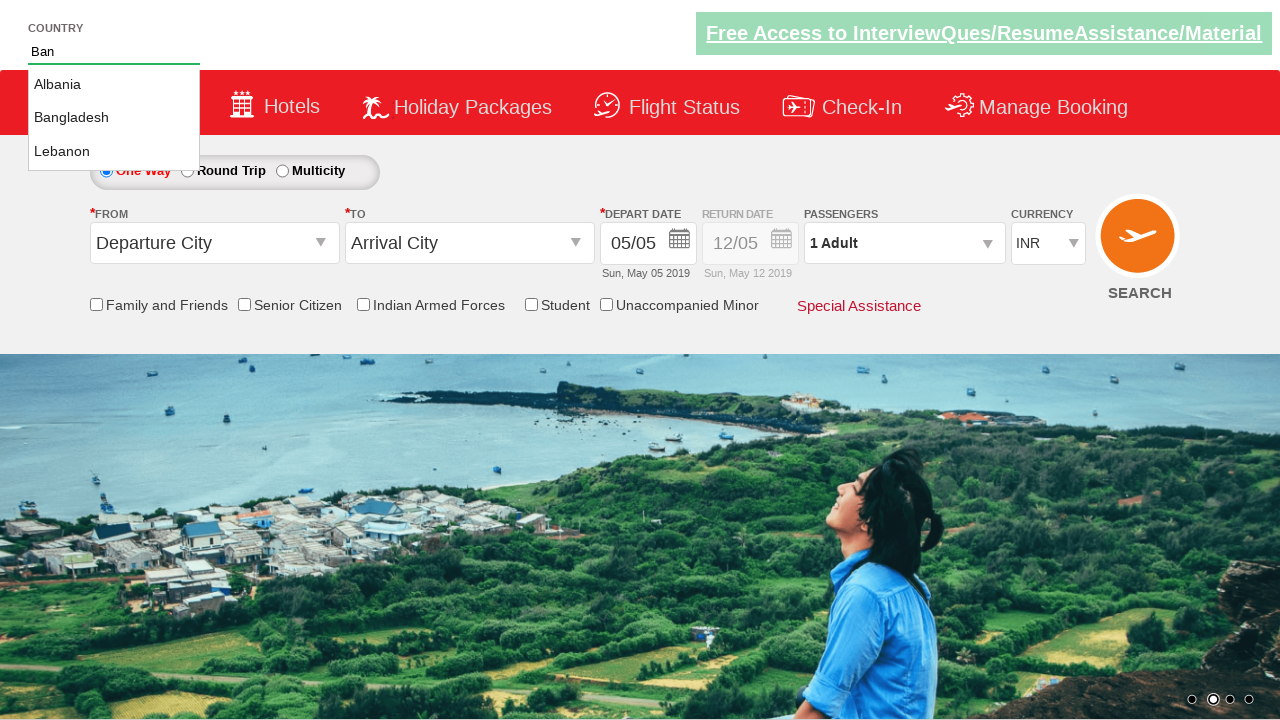

Pressed ArrowDown to navigate dropdown once on input#autosuggest
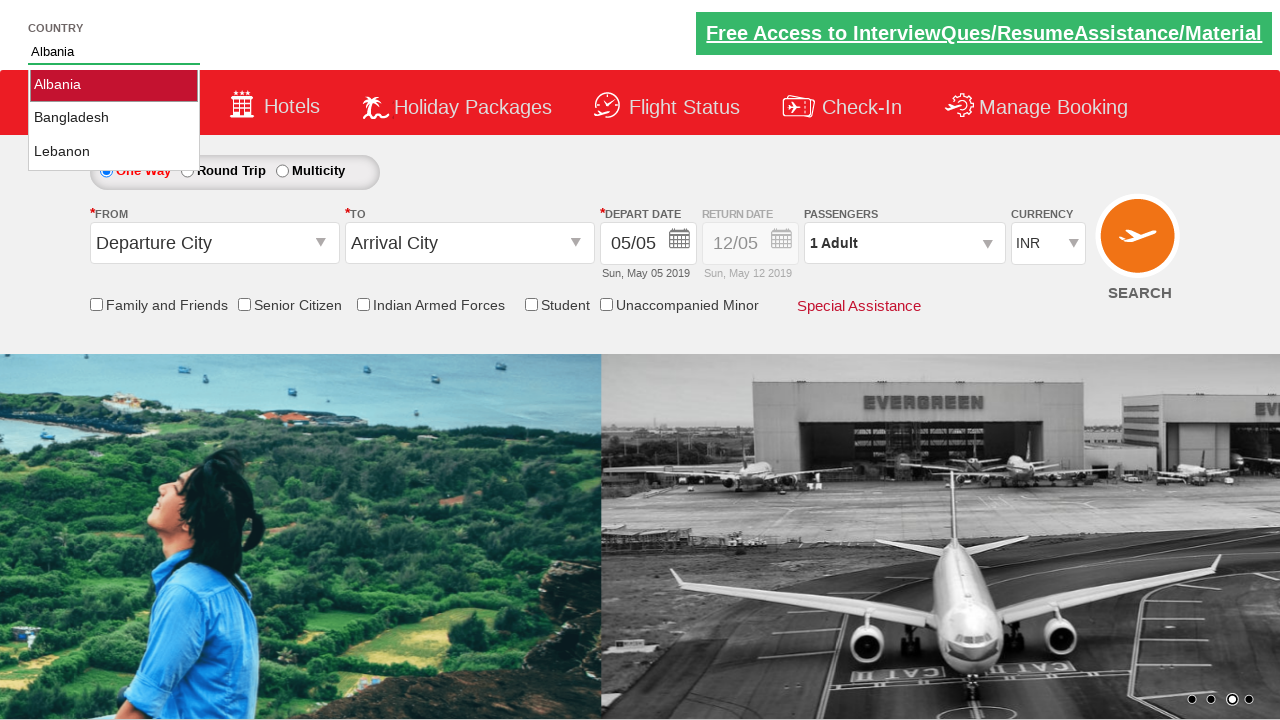

Pressed ArrowDown to navigate dropdown a second time on input#autosuggest
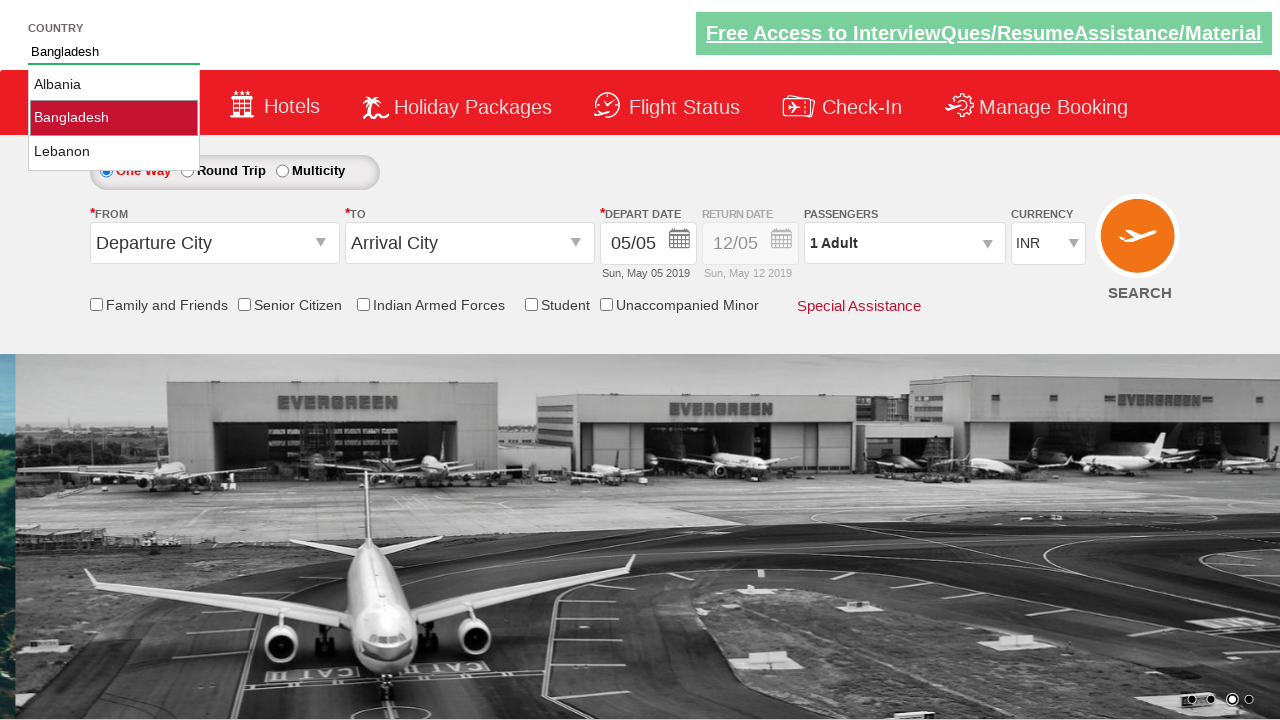

Pressed Enter to select the highlighted autocomplete option on input#autosuggest
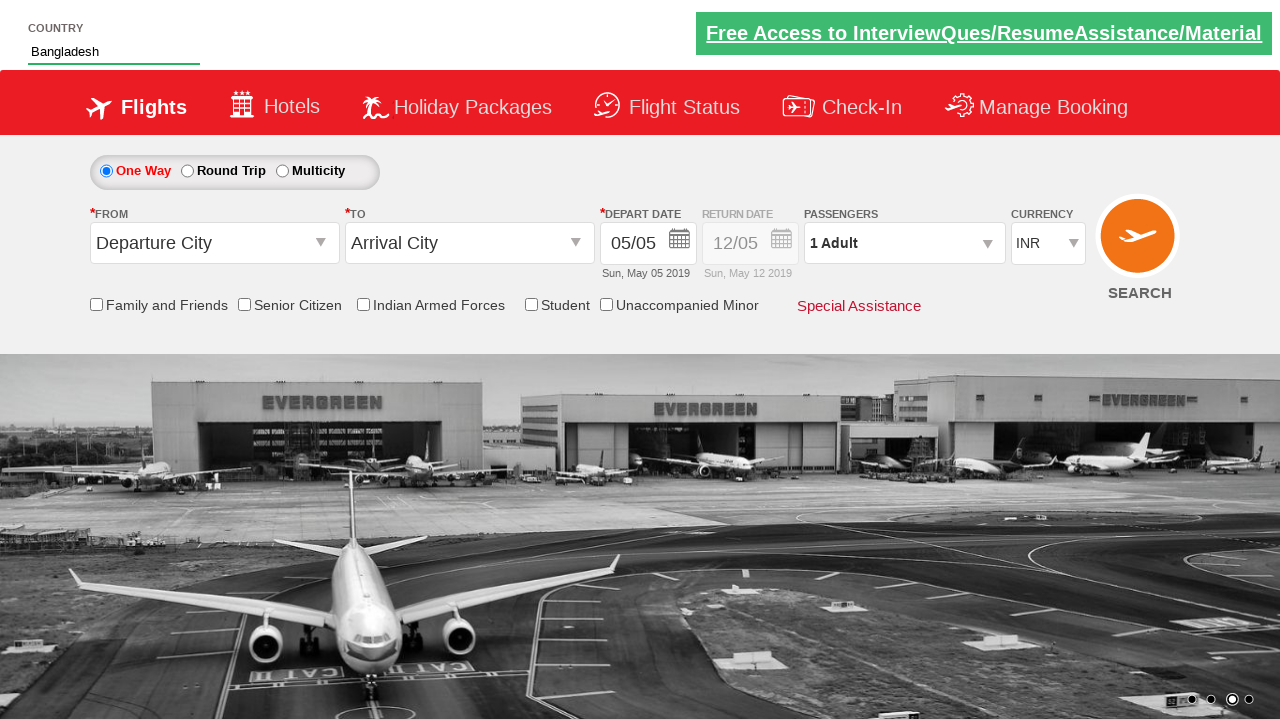

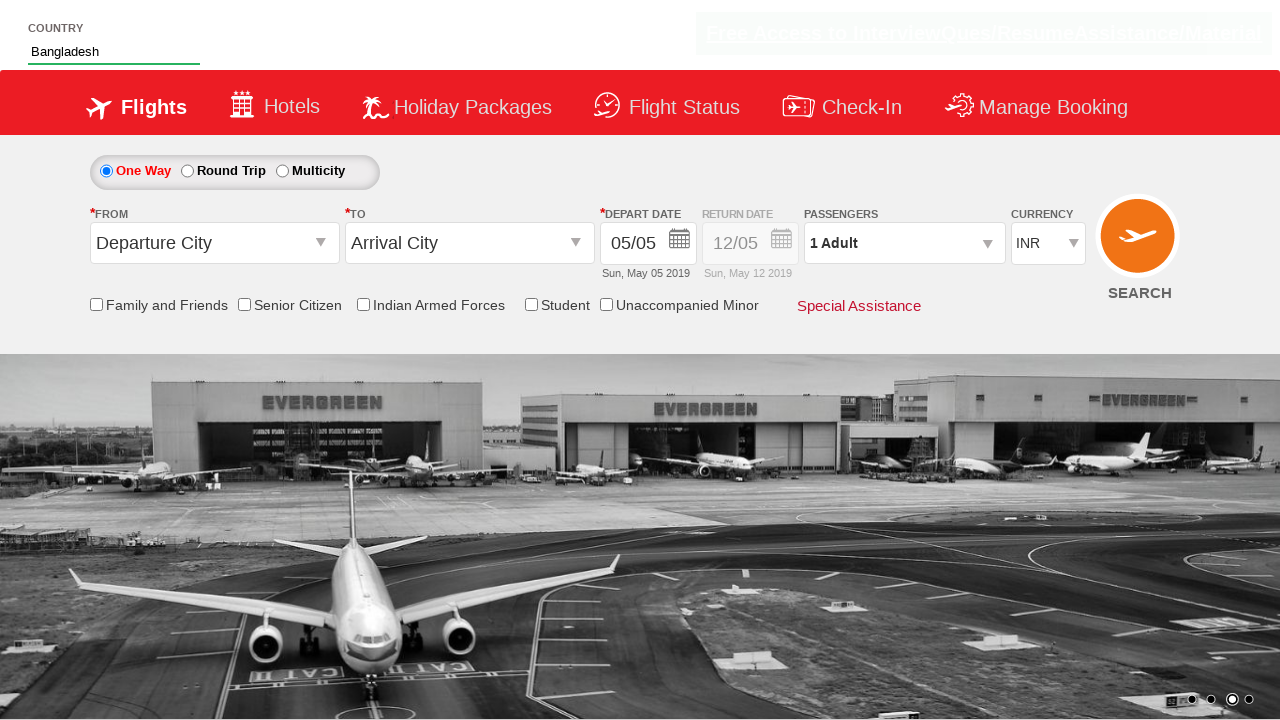